Navigates to Selenium documentation page and verifies that all links on the page are enabled/valid

Starting URL: https://www.selenium.dev/documentation/en/

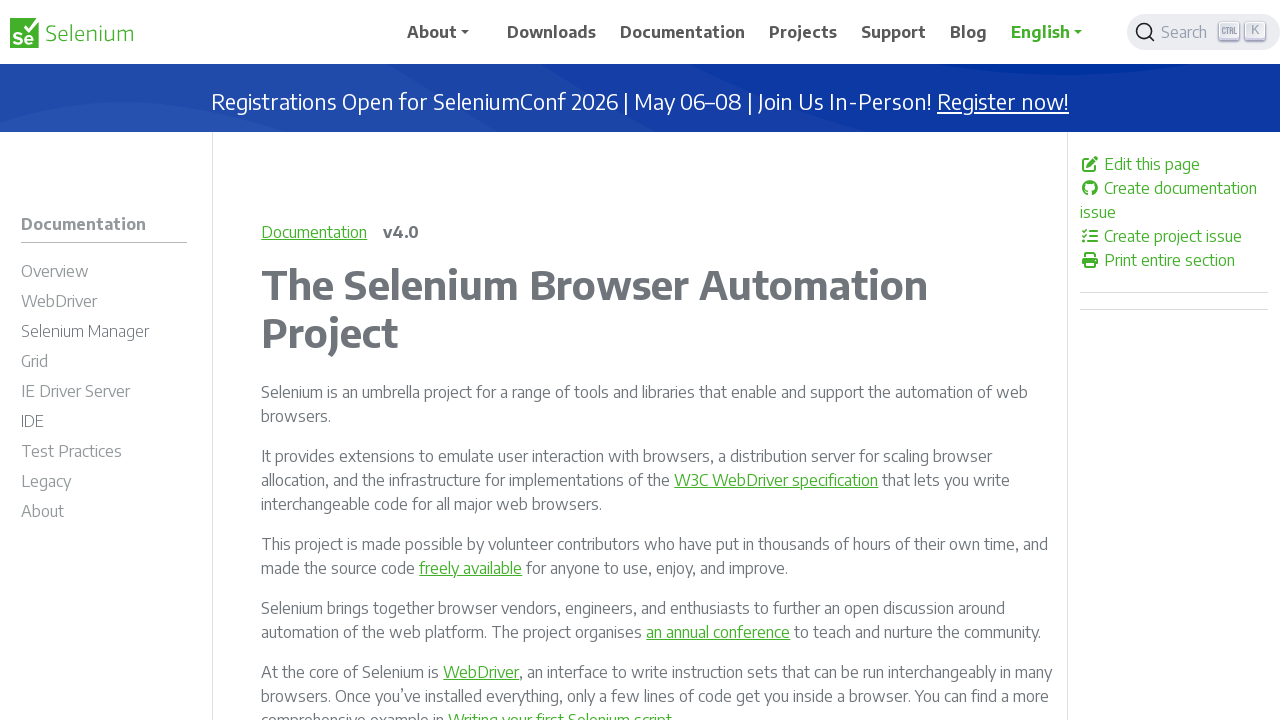

Navigated to Selenium documentation page
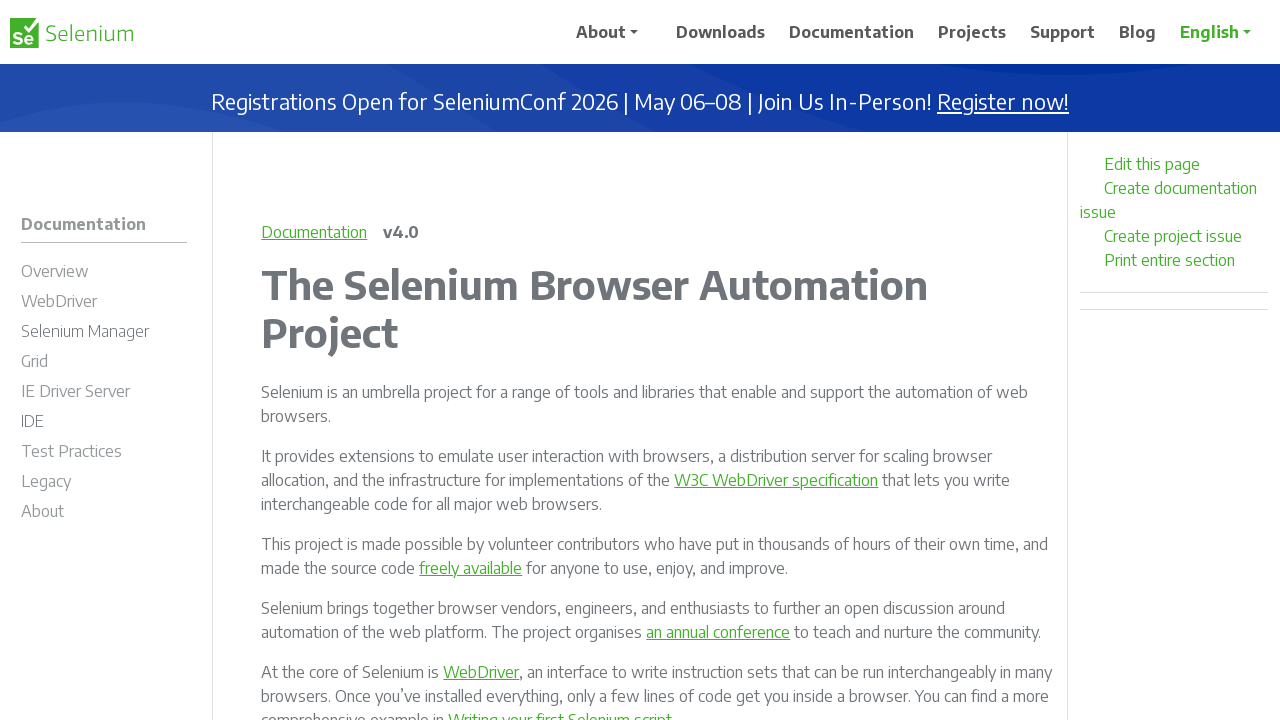

Waited for links to be present on the page
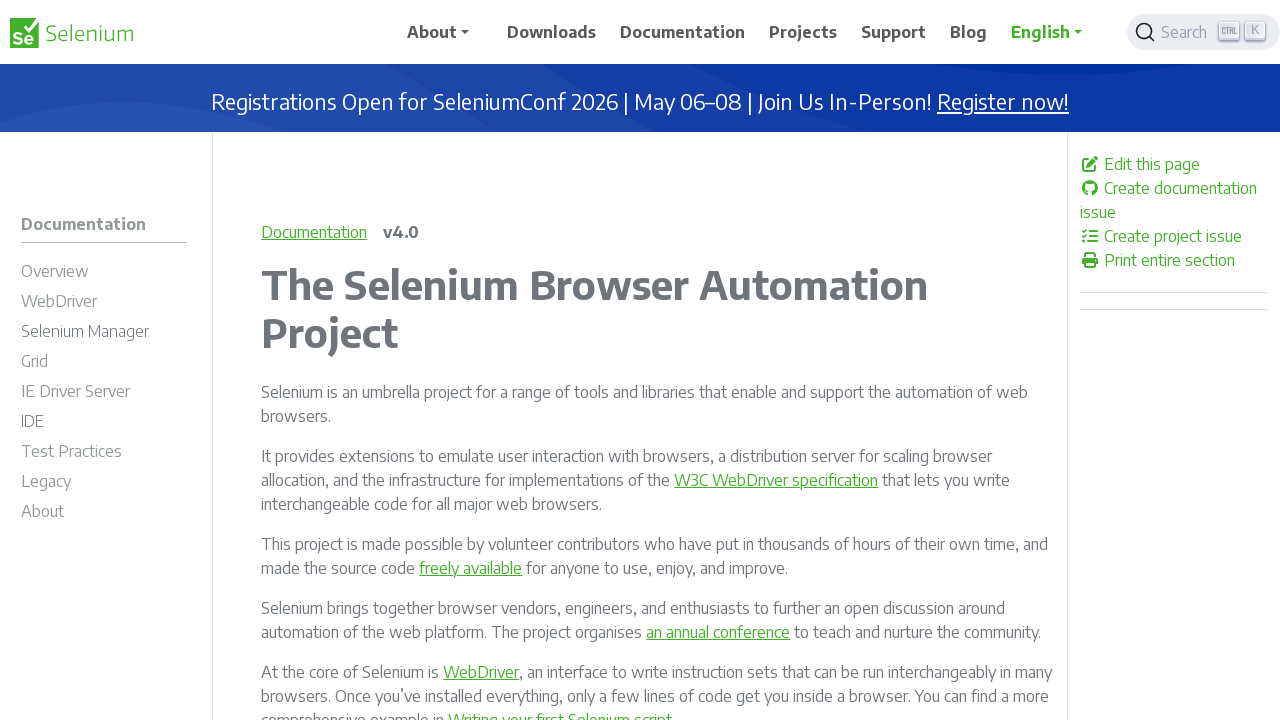

Located all links on the page
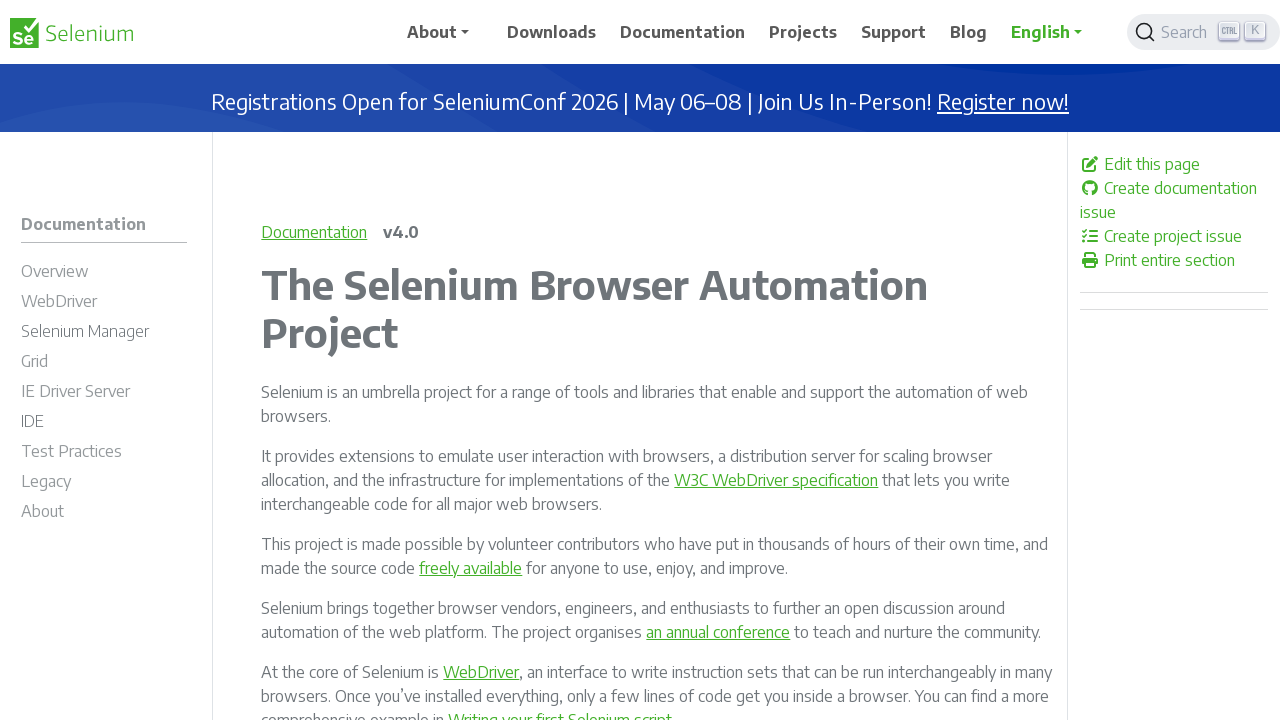

Found 218 links on the page
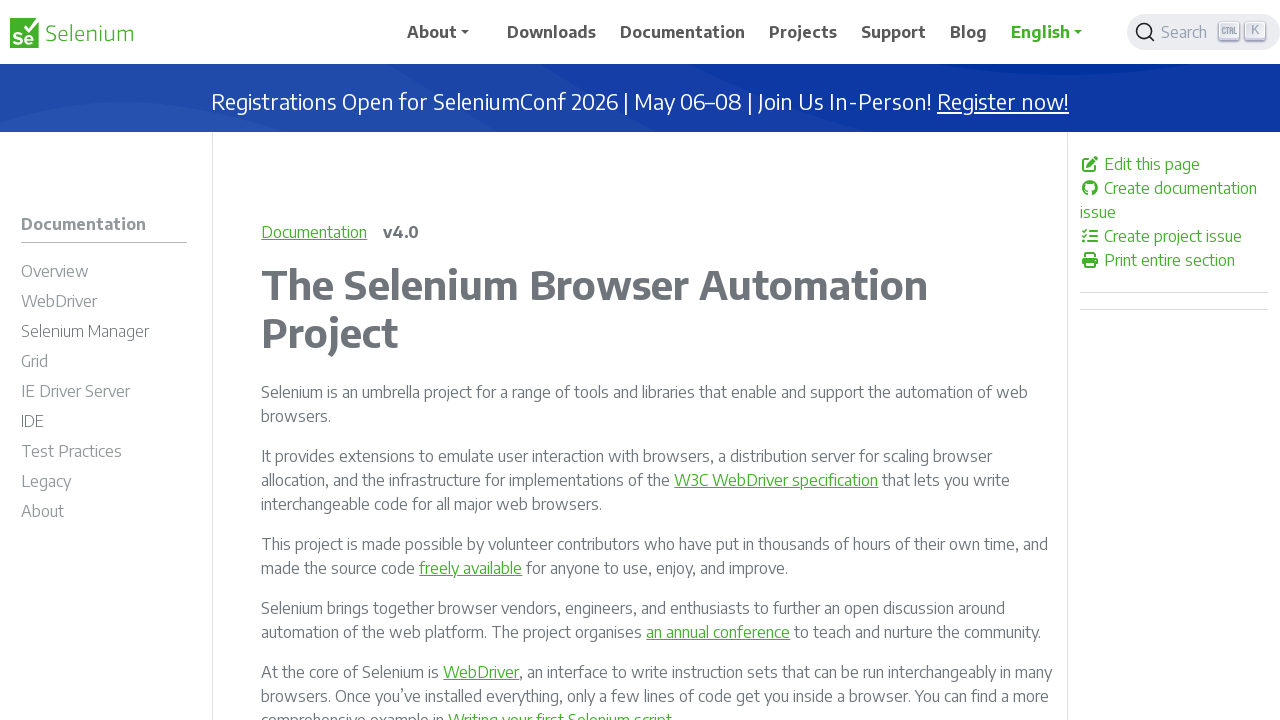

Verified that links are present on the page (count > 0)
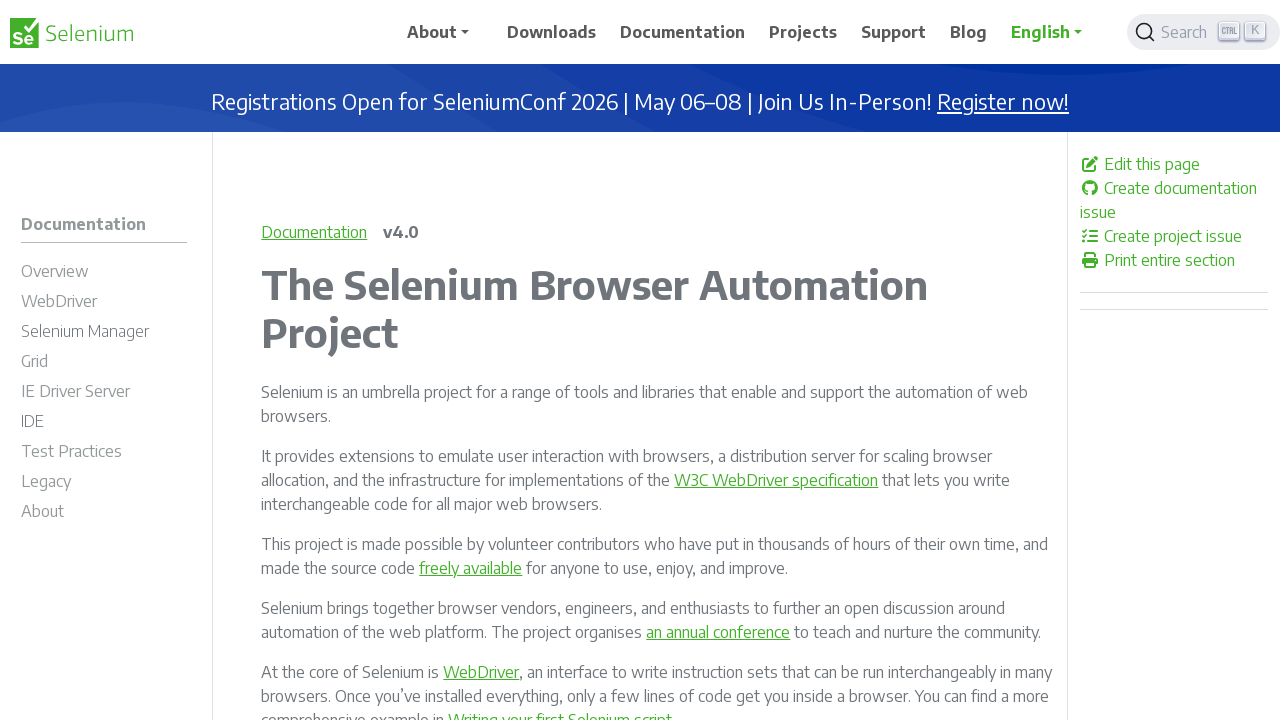

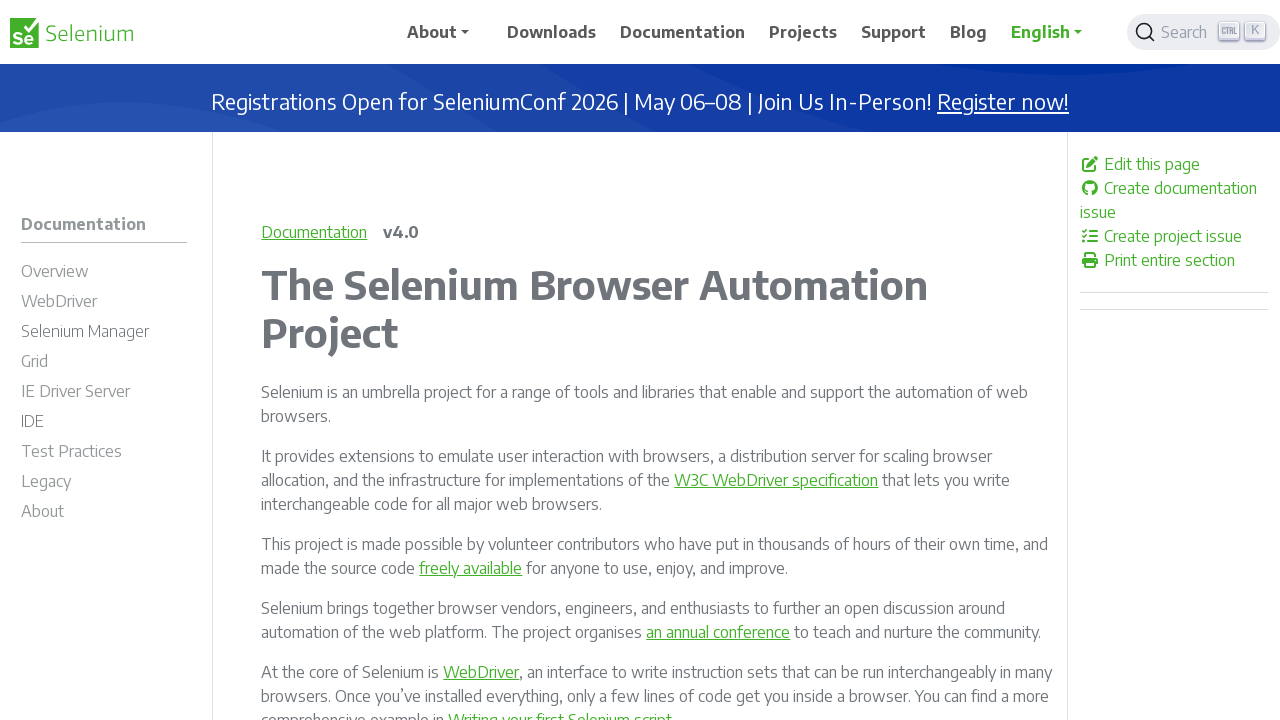